Tests double-click functionality on a button element that triggers an alert

Starting URL: http://omayo.blogspot.com/#

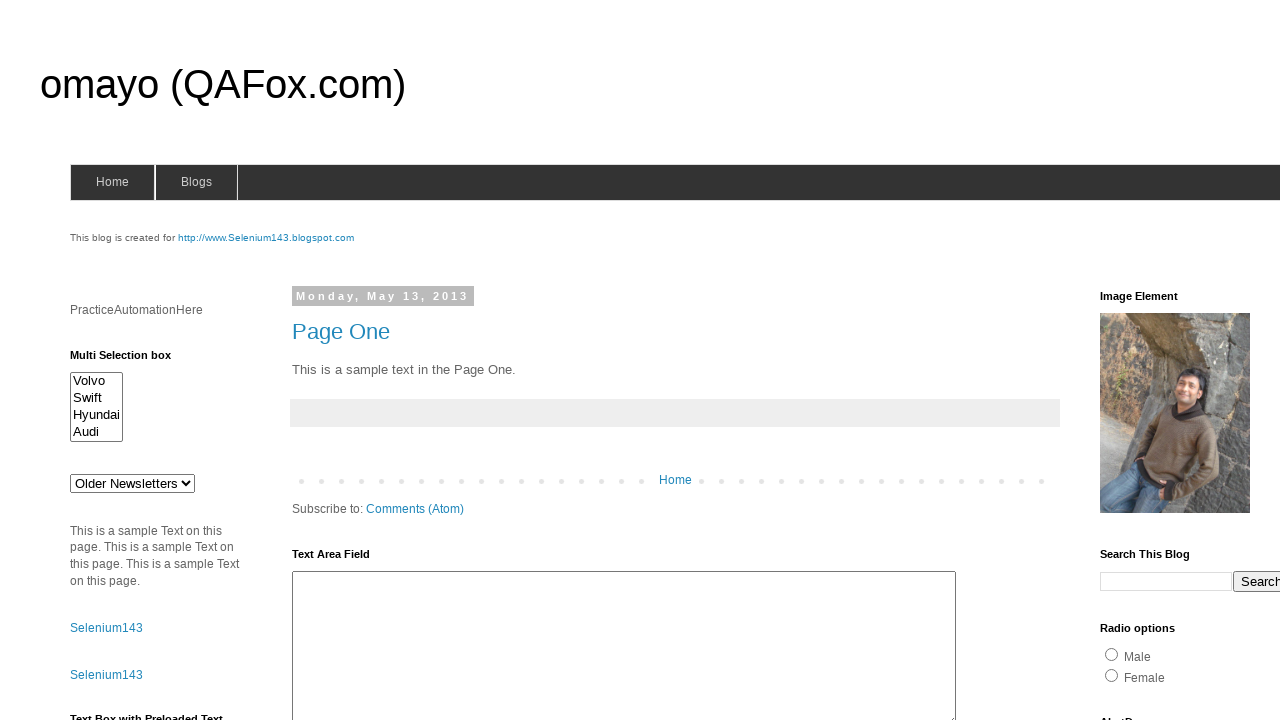

Located the button element with ondblclick handler
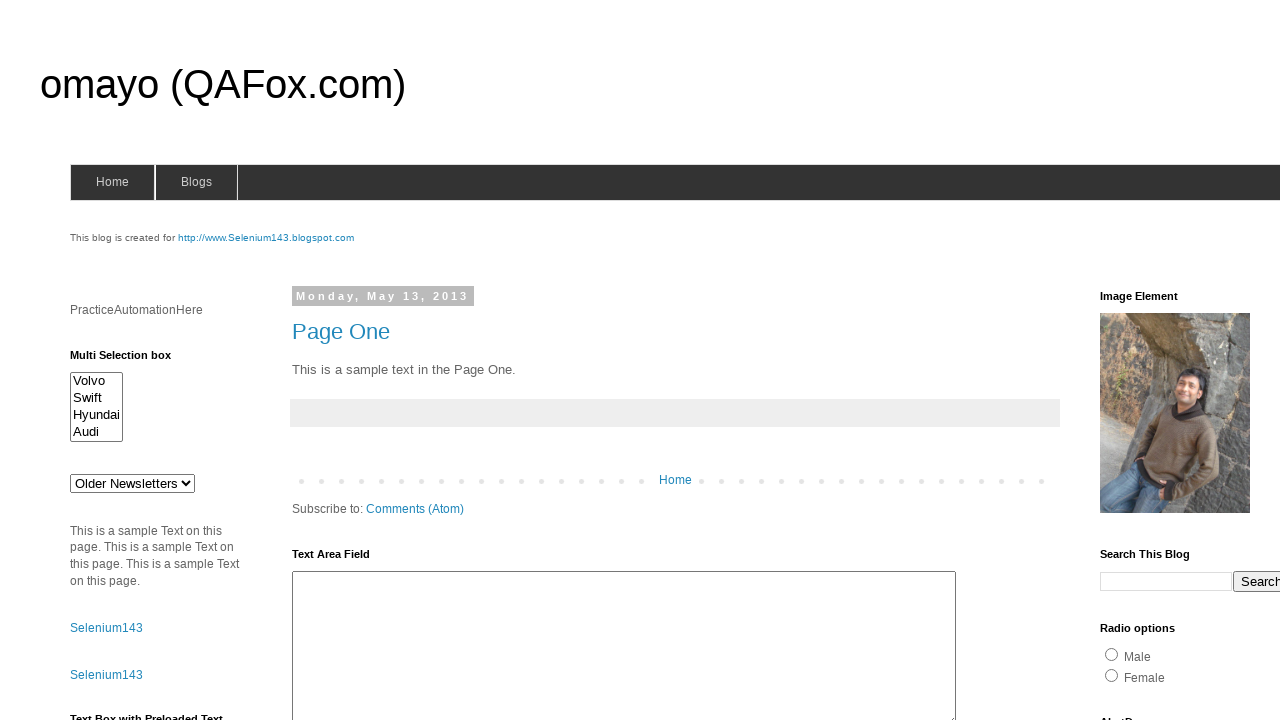

Double-clicked the button to trigger alert at (129, 365) on xpath=//button[@ondblclick='dblclickAlert()']
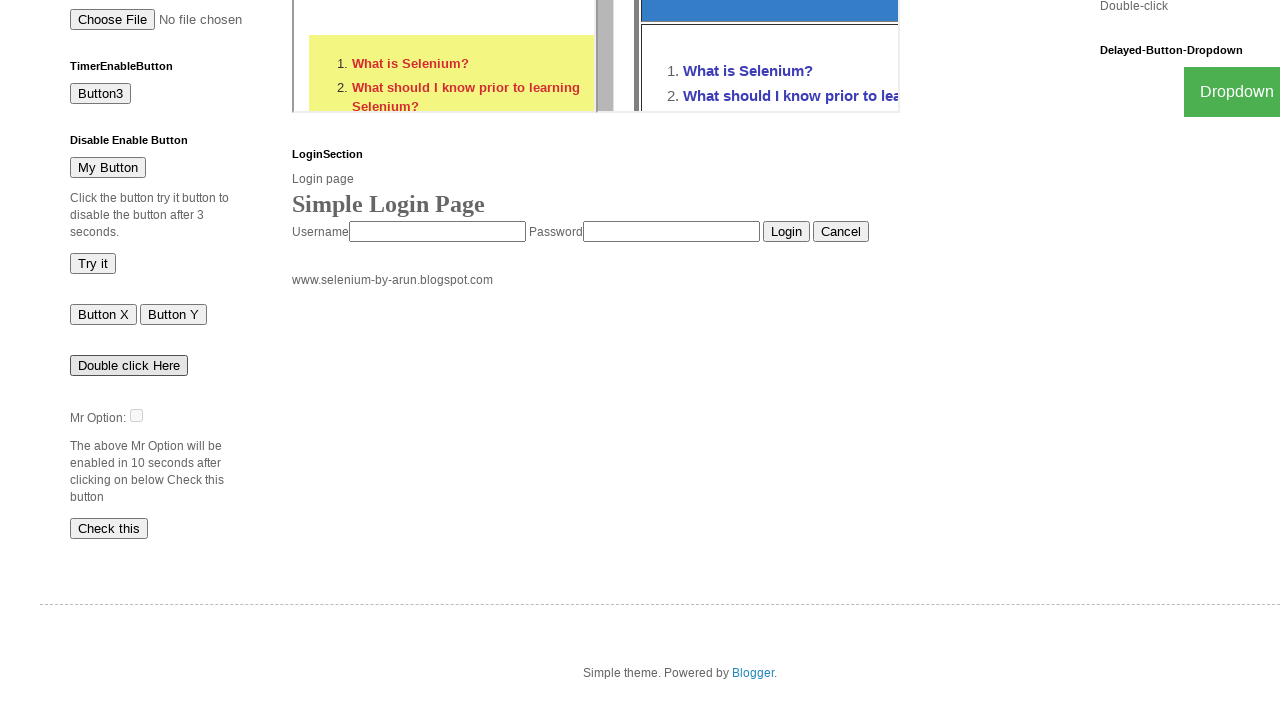

Set up dialog handler to accept alert
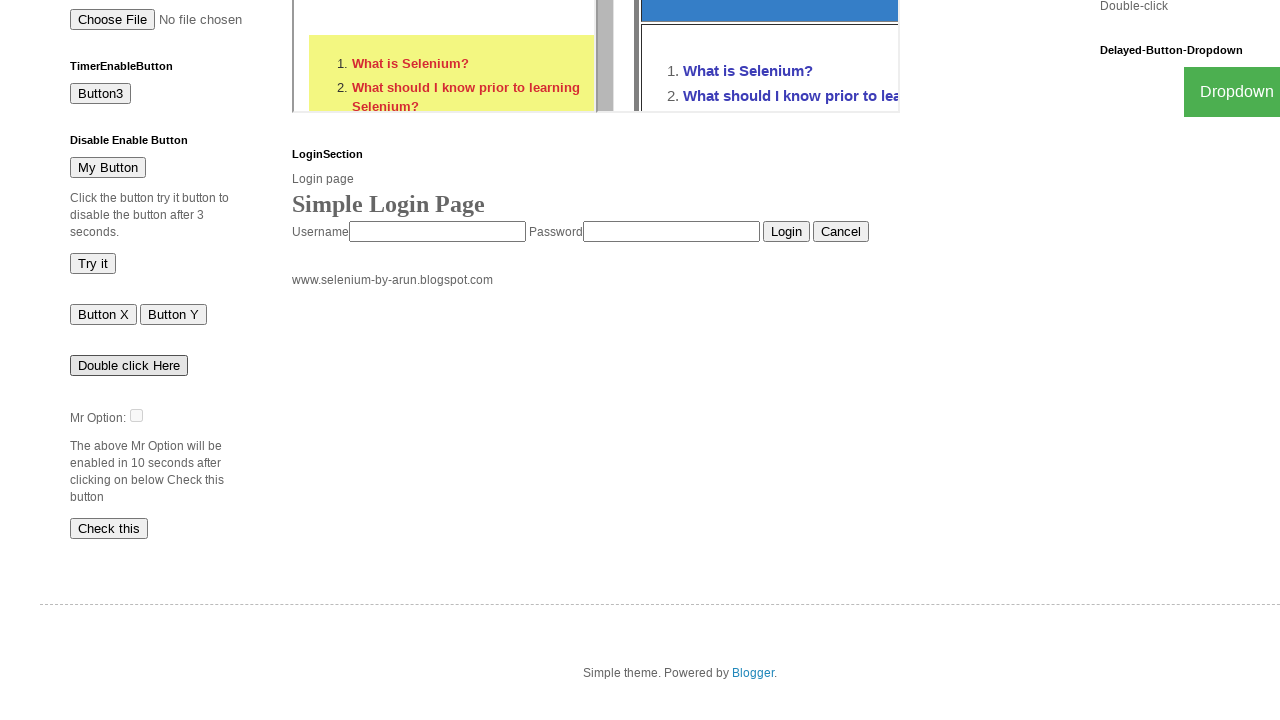

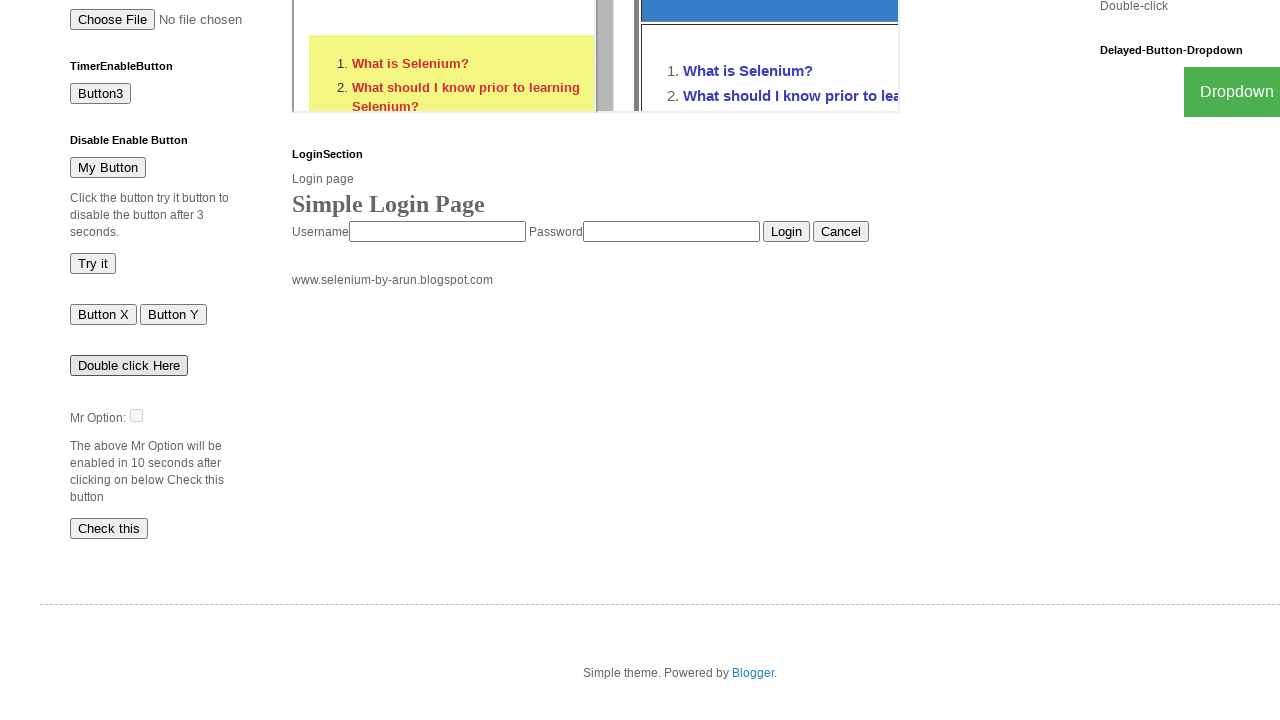